Solves a math problem by extracting a value from an image attribute, calculating the result, and submitting a form with the answer along with selecting checkbox and radio button options

Starting URL: http://suninjuly.github.io/get_attribute.html

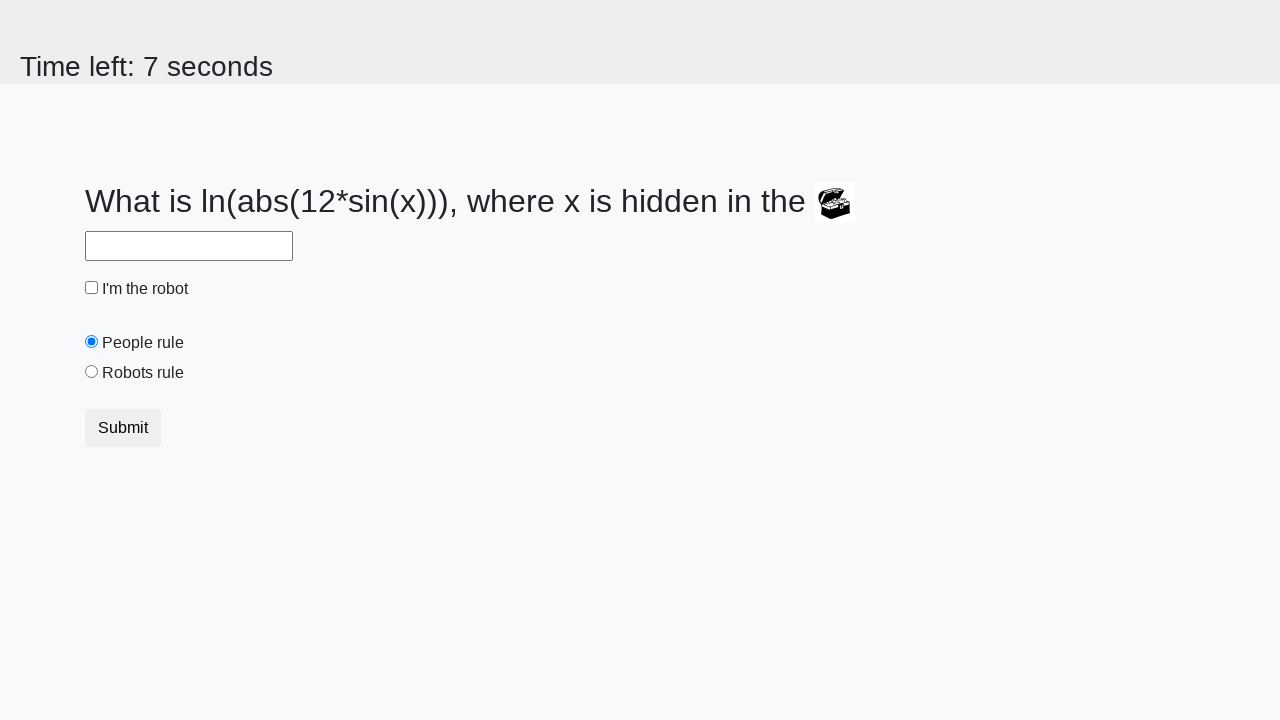

Located treasure chest image element
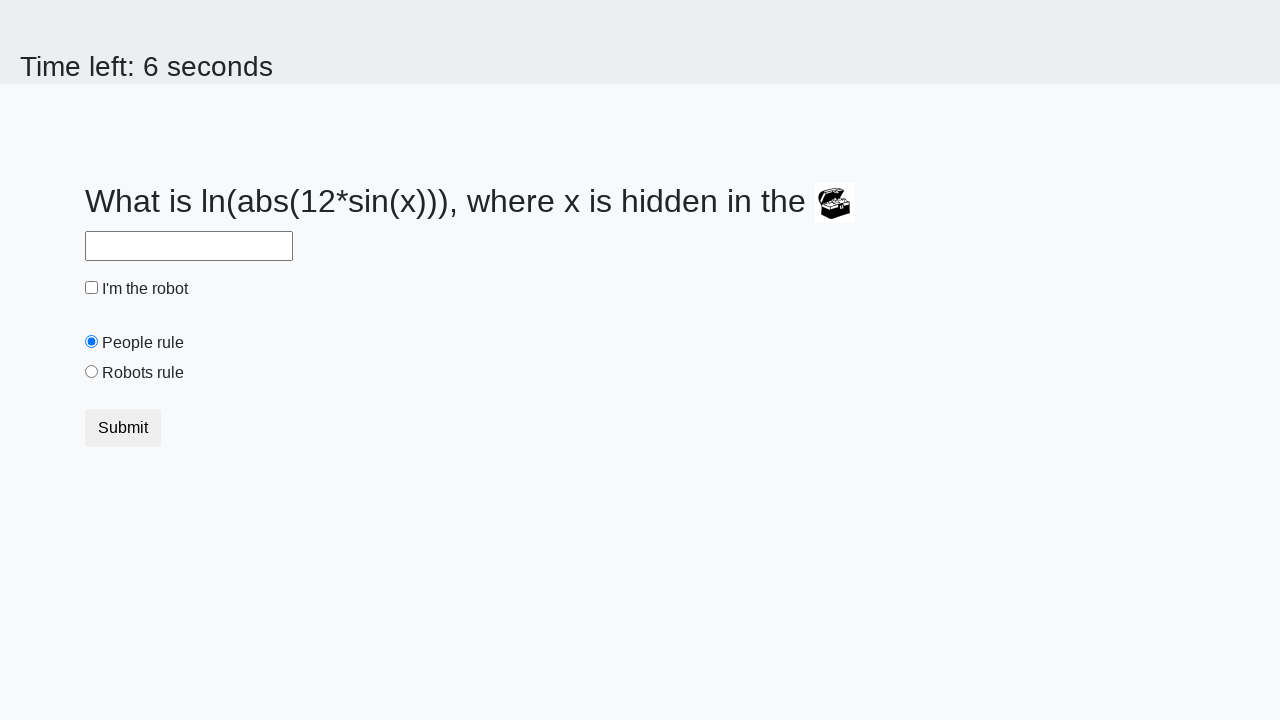

Extracted valuex attribute from image: 316
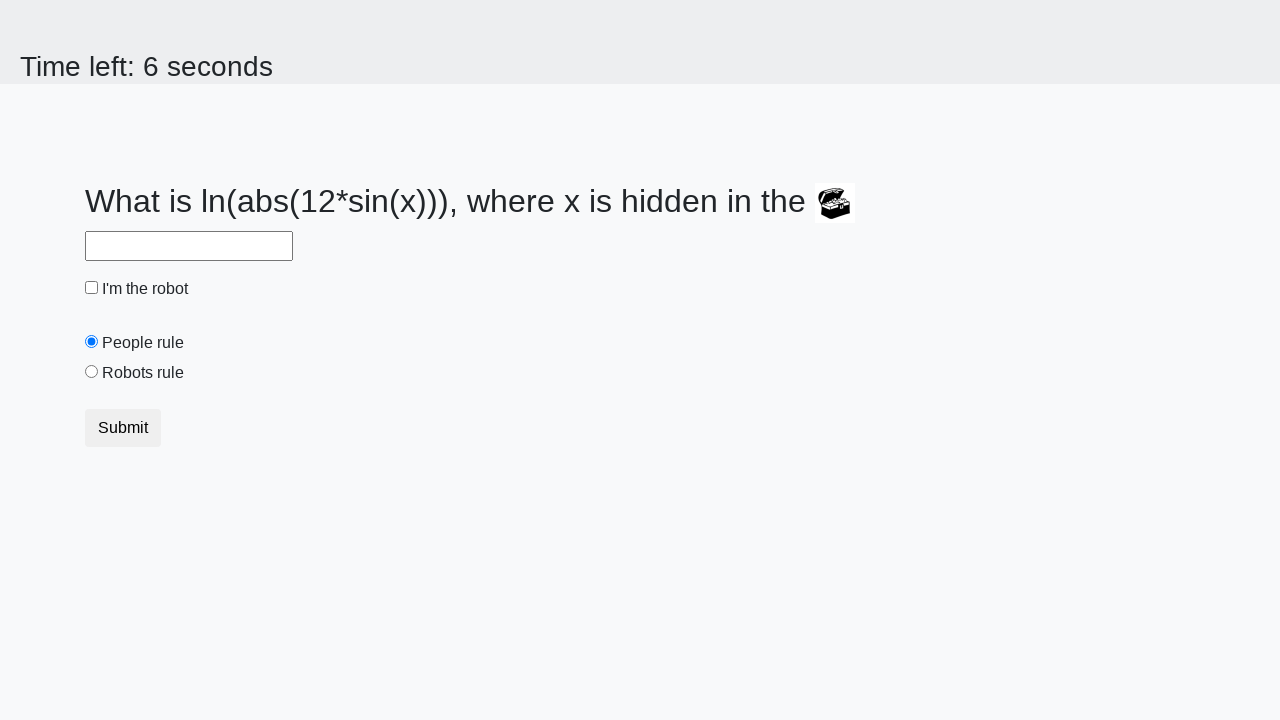

Calculated result using math formula: 2.448022047791074
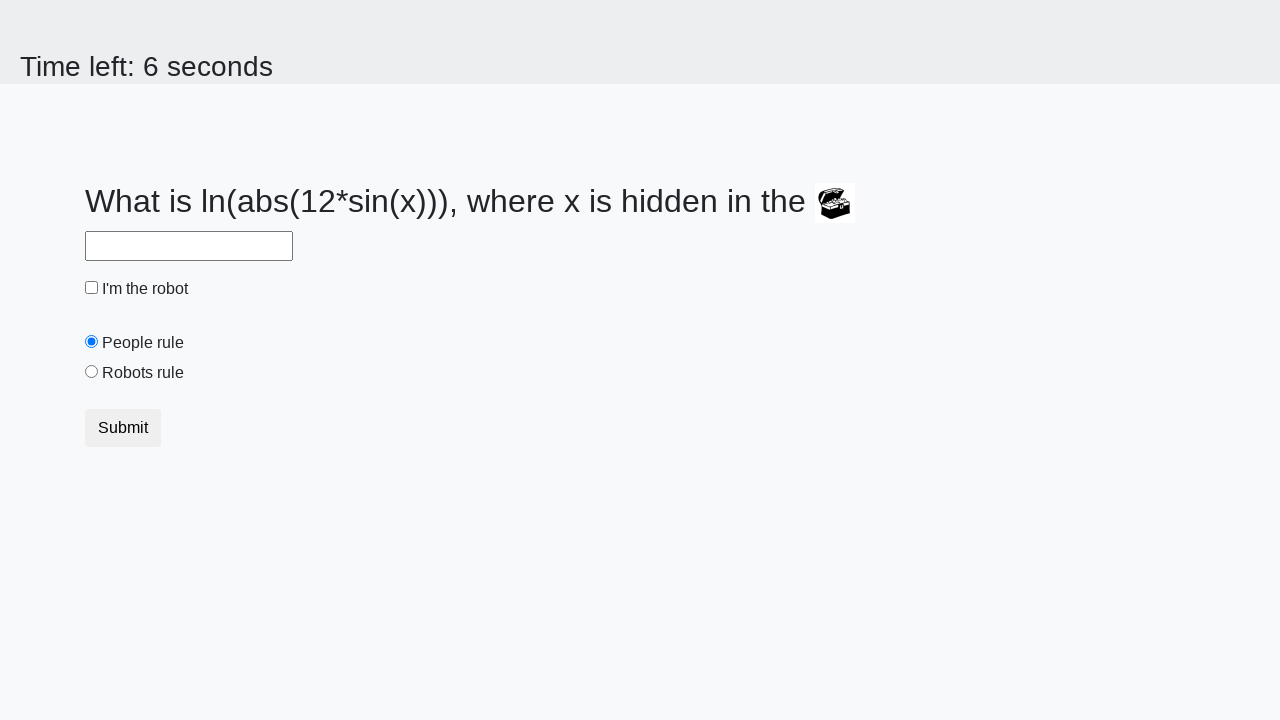

Filled answer field with calculated value: 2.448022047791074 on #answer
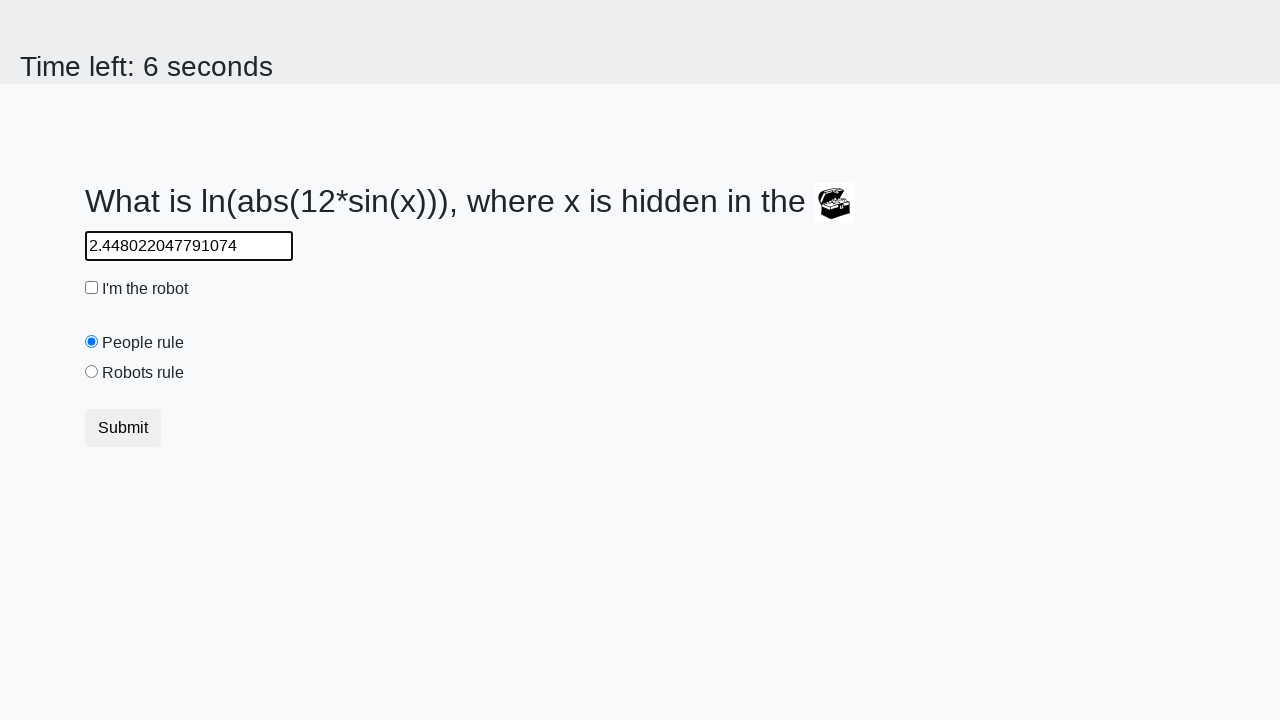

Checked 'I'm the robot' checkbox at (92, 288) on #robotCheckbox
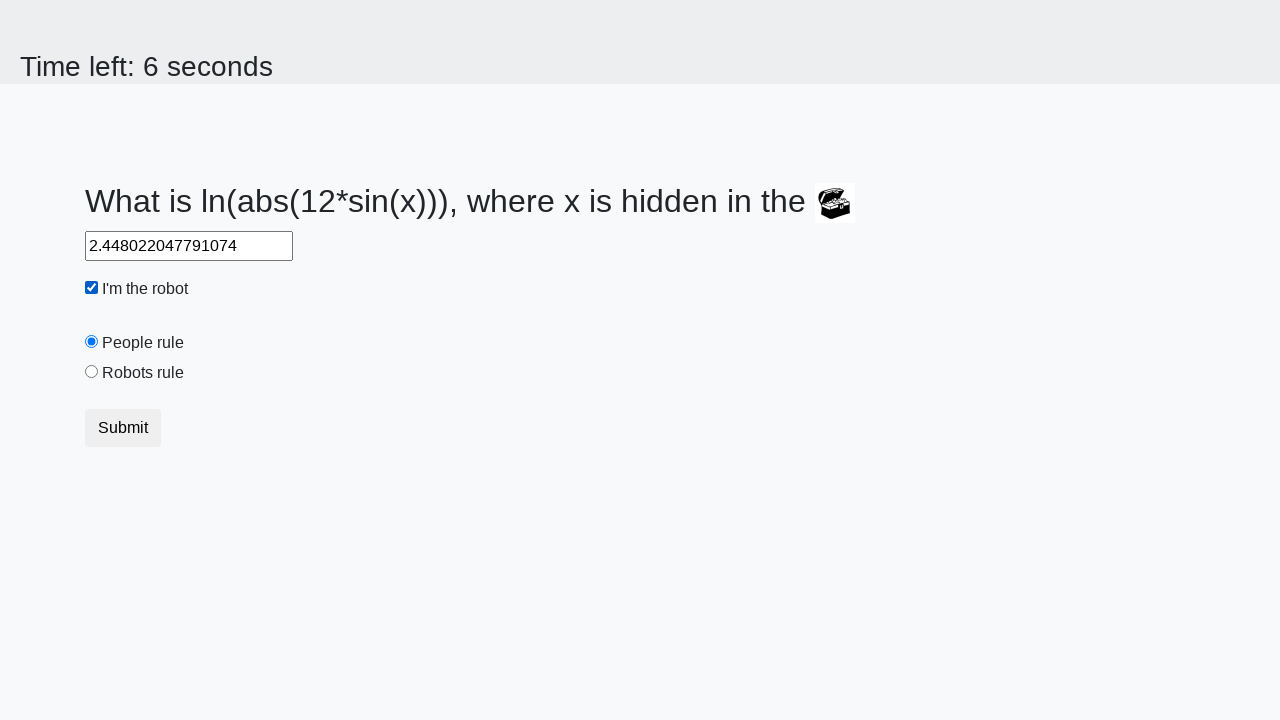

Selected 'Robots rule!' radio button at (92, 372) on #robotsRule
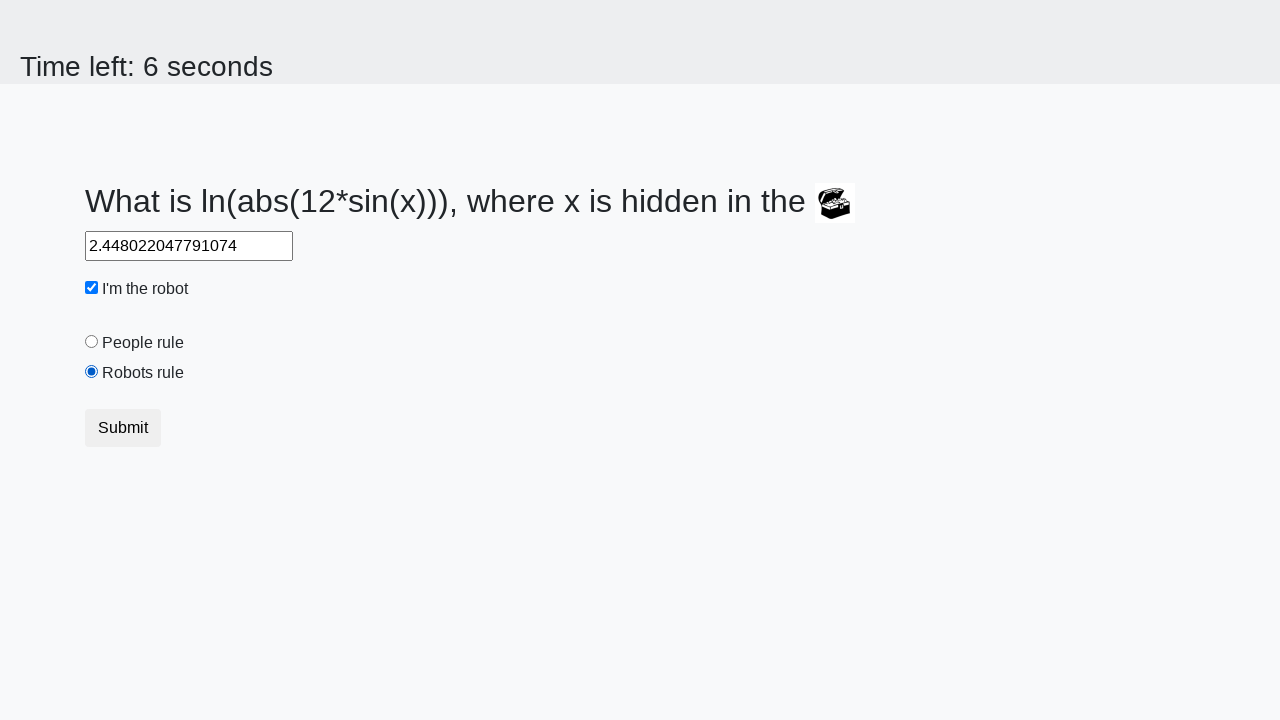

Clicked submit button to submit form at (123, 428) on button
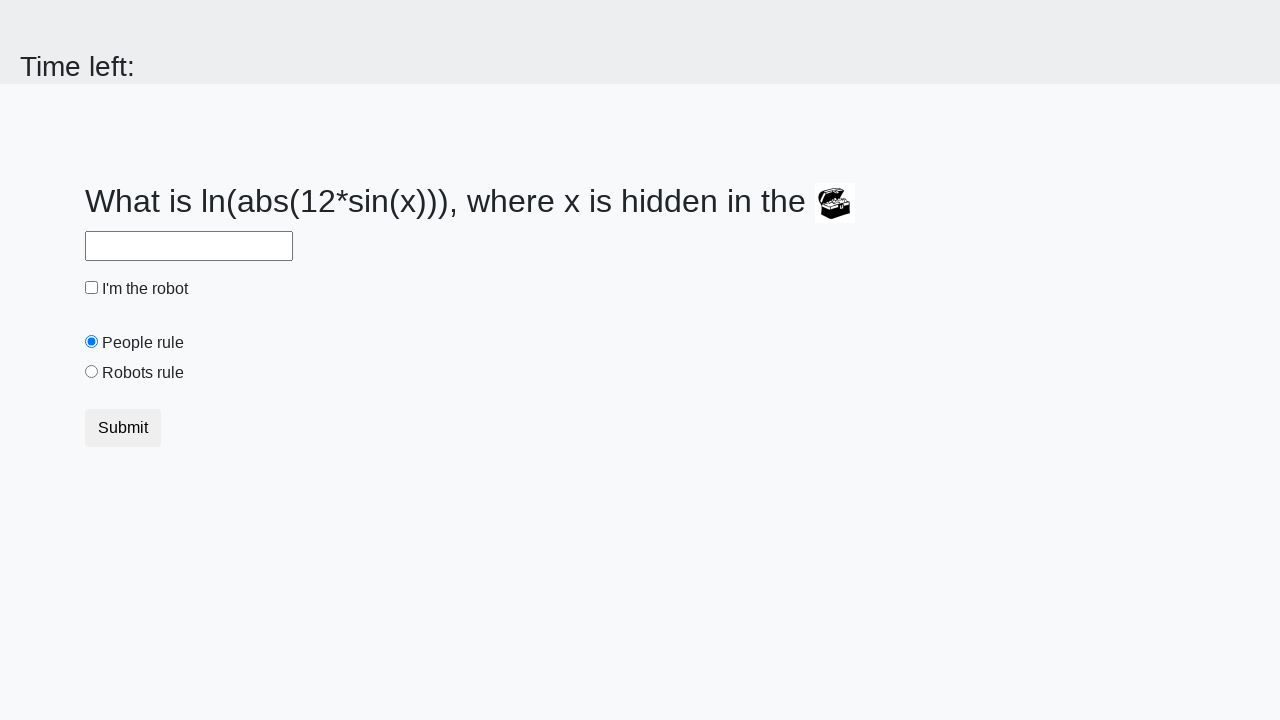

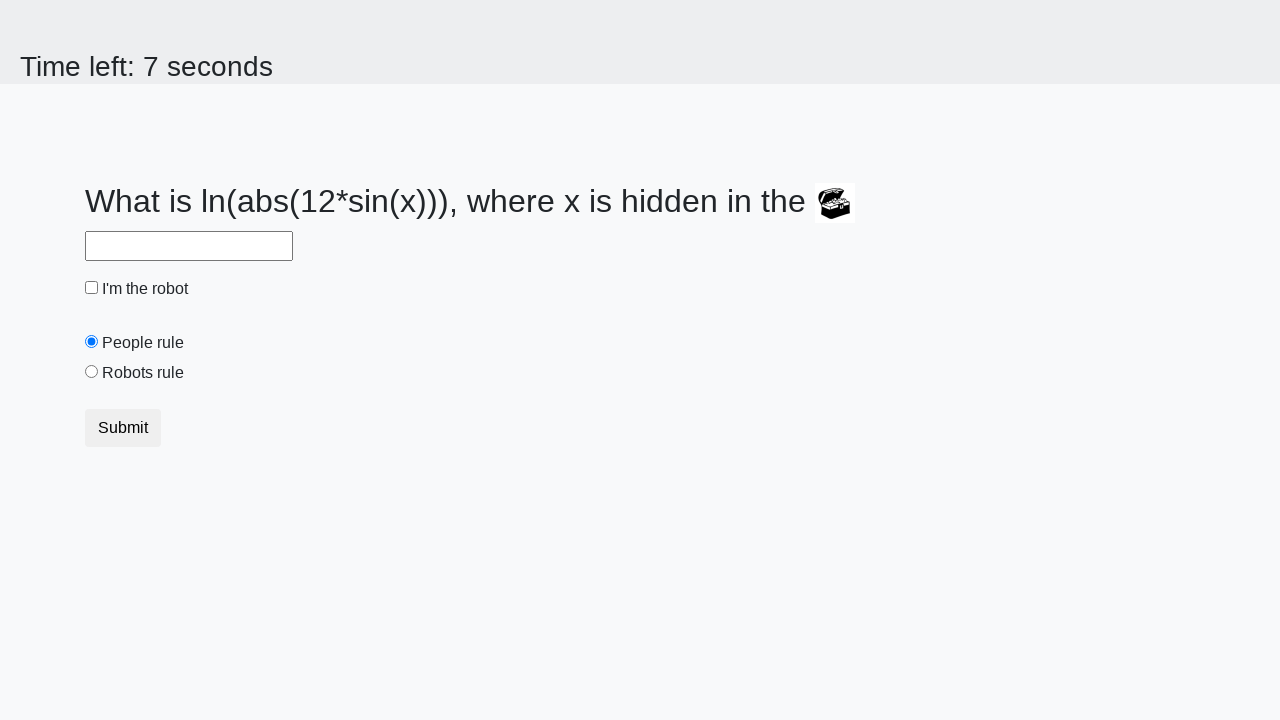